Waits for a price to drop to $100, clicks the book button, solves a mathematical problem, and submits the answer

Starting URL: http://suninjuly.github.io/explicit_wait2.html

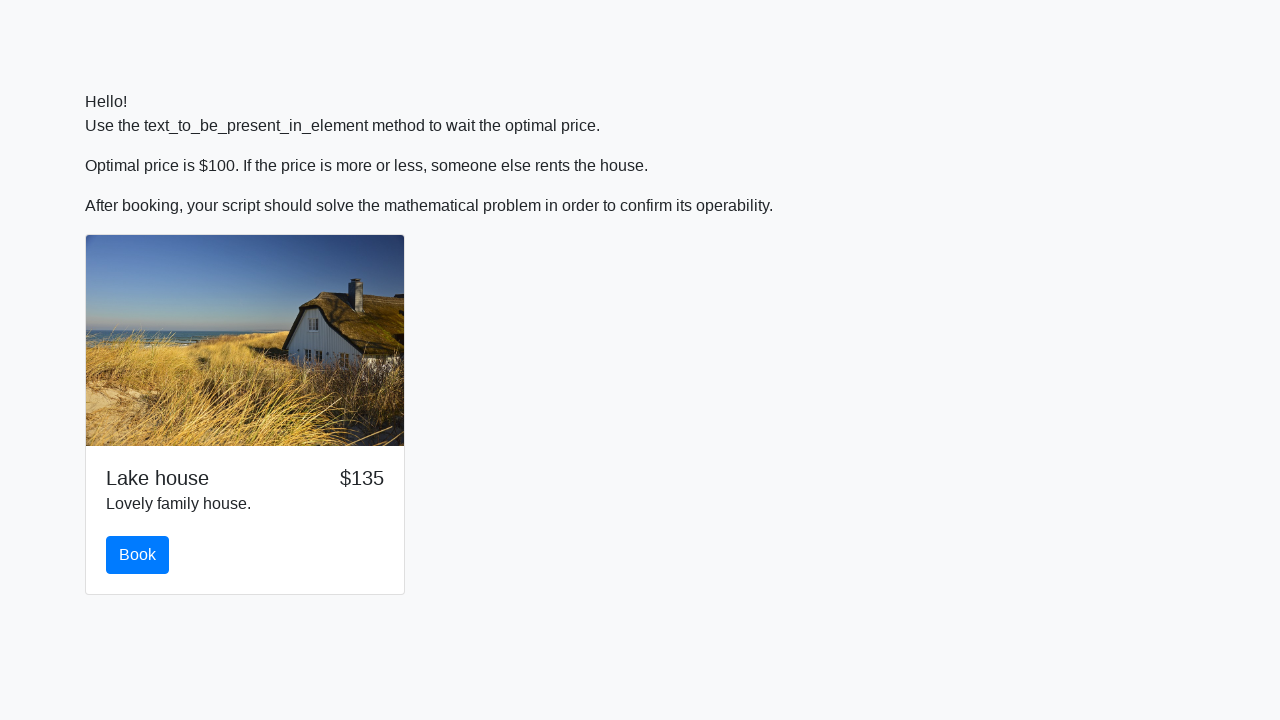

Waited for price to drop to $100
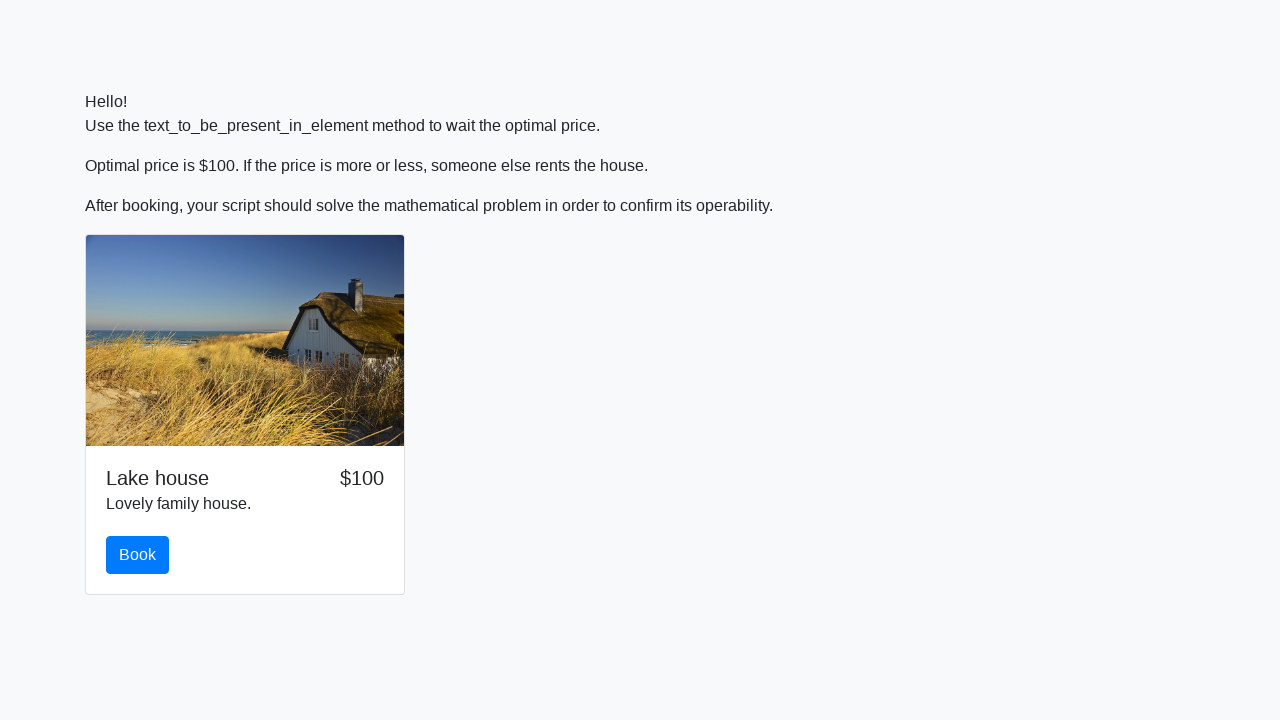

Clicked the book button at (138, 555) on #book
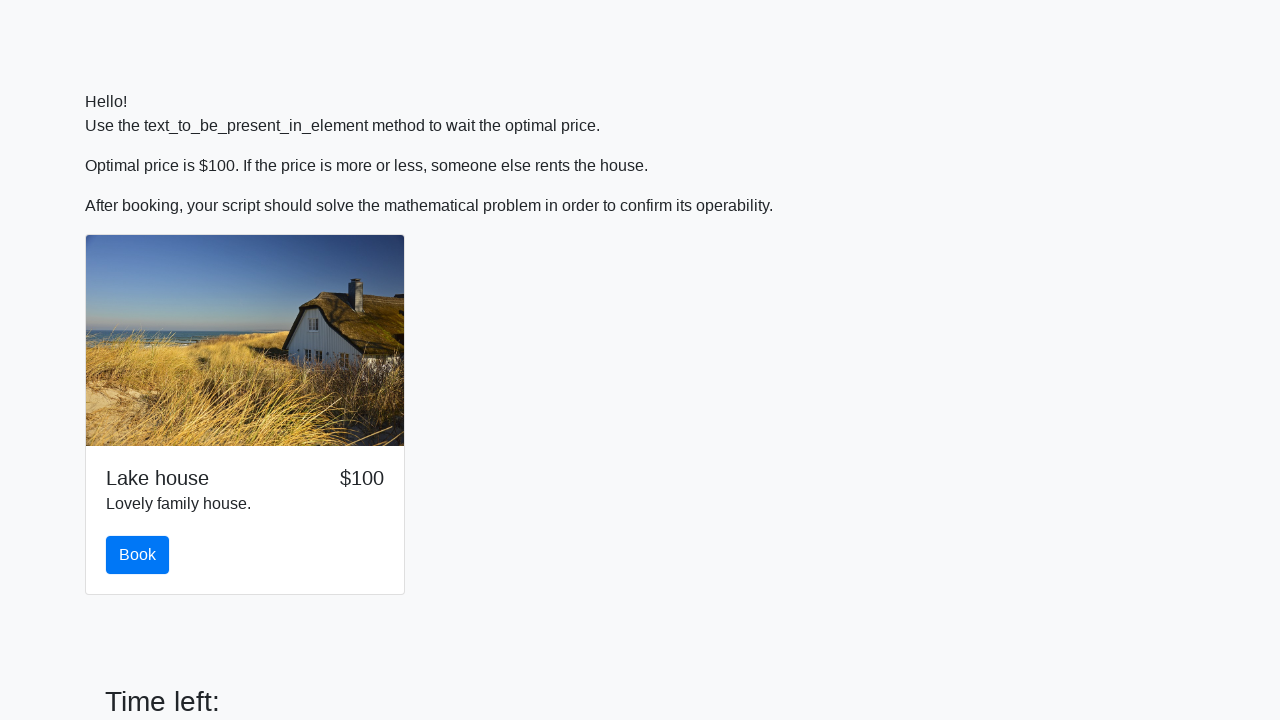

Retrieved x value from input field
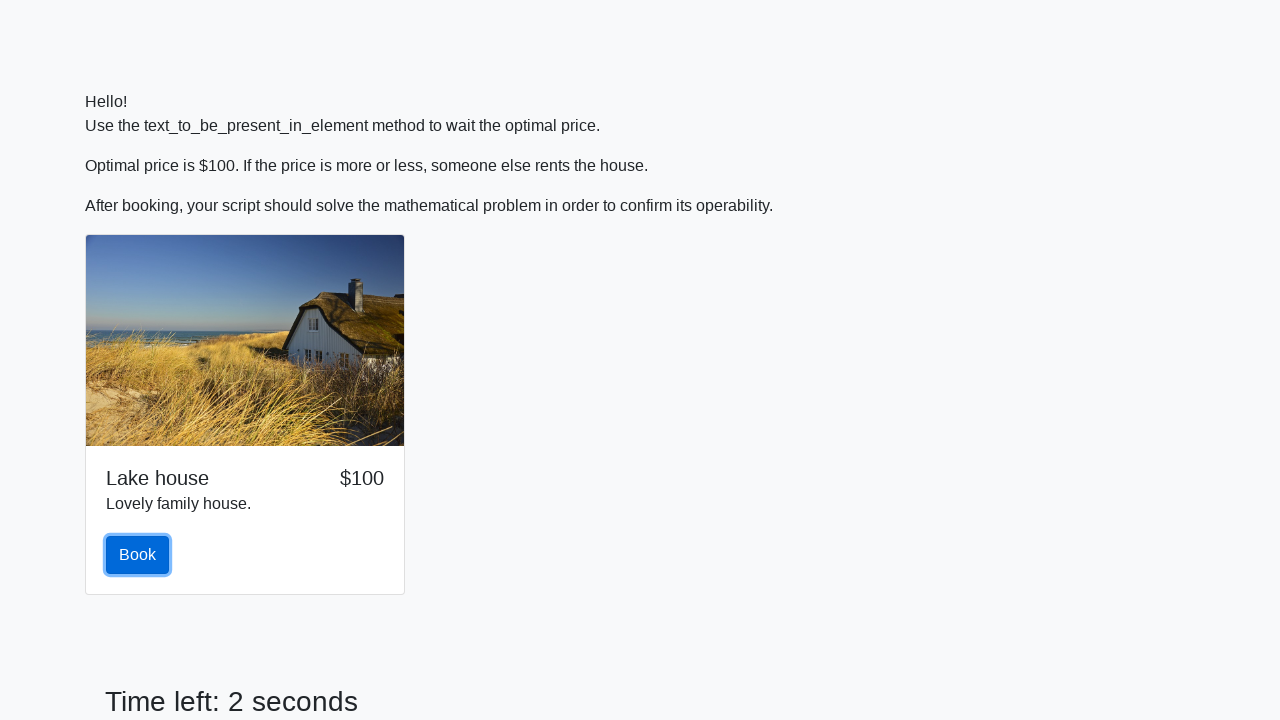

Calculated y value: 2.477761011915121
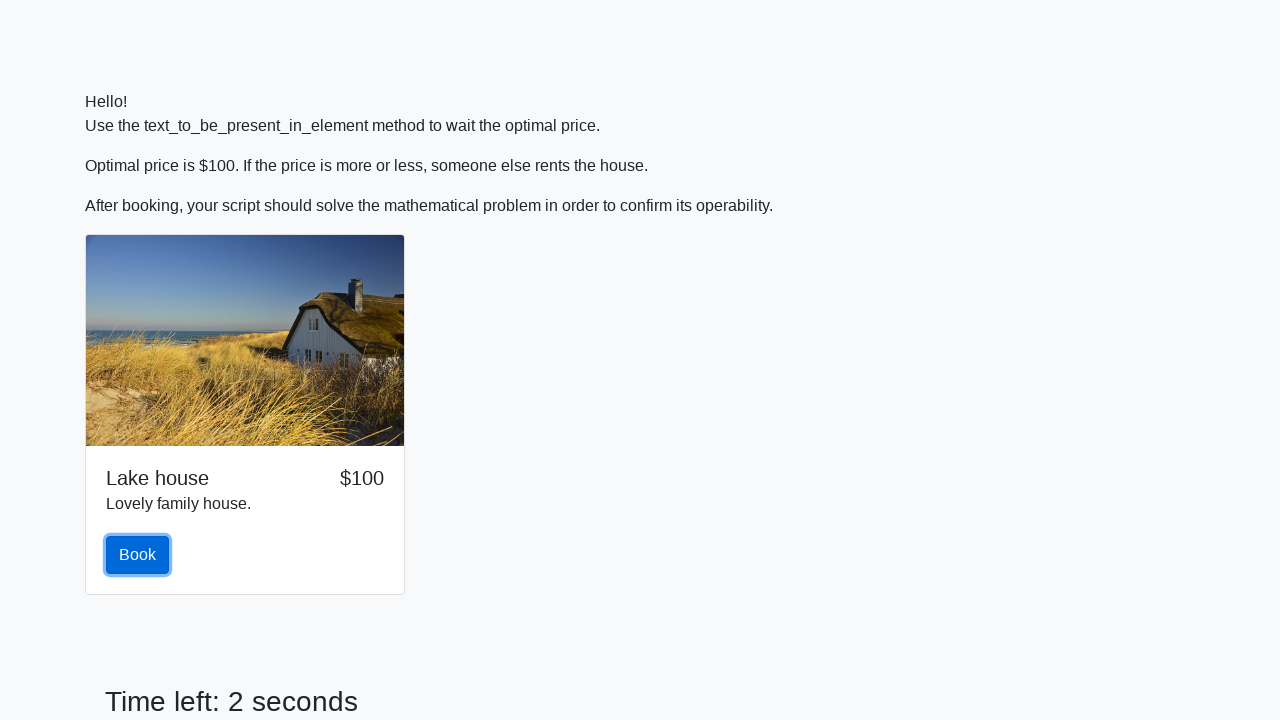

Scrolled answer field into view
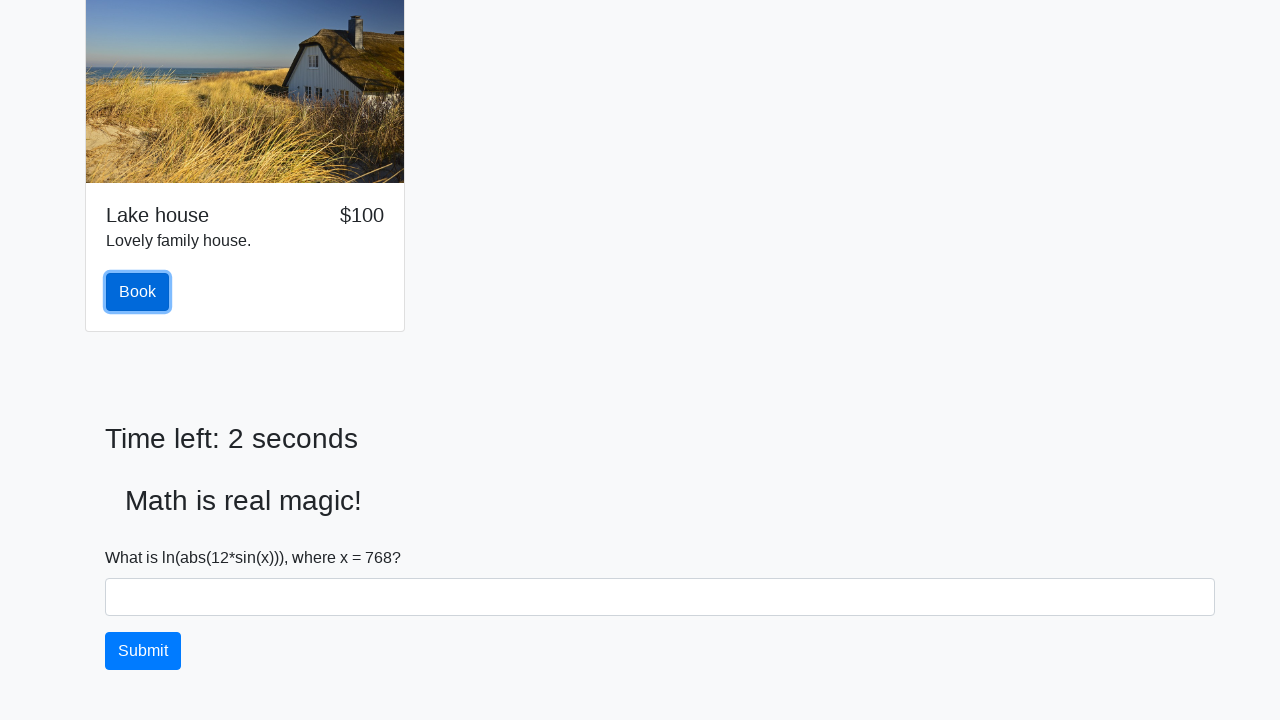

Filled answer field with calculated value on #answer
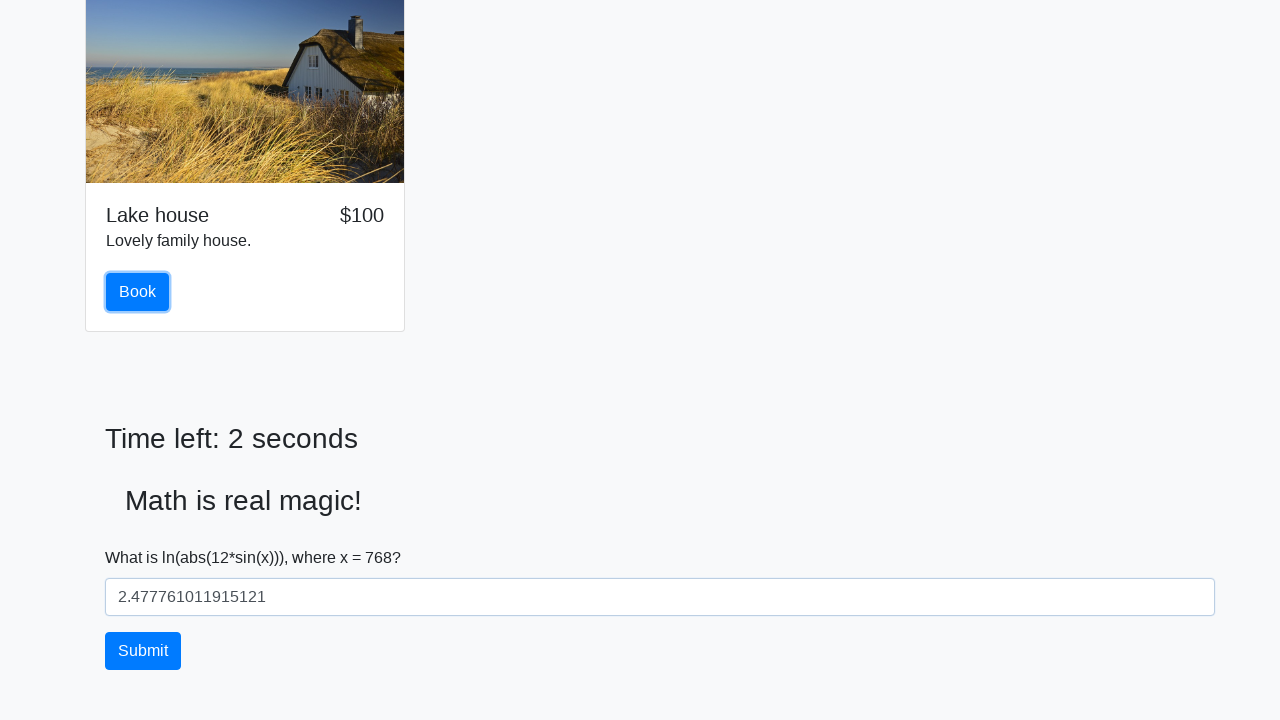

Clicked submit button to submit the form at (143, 651) on button[type='submit']
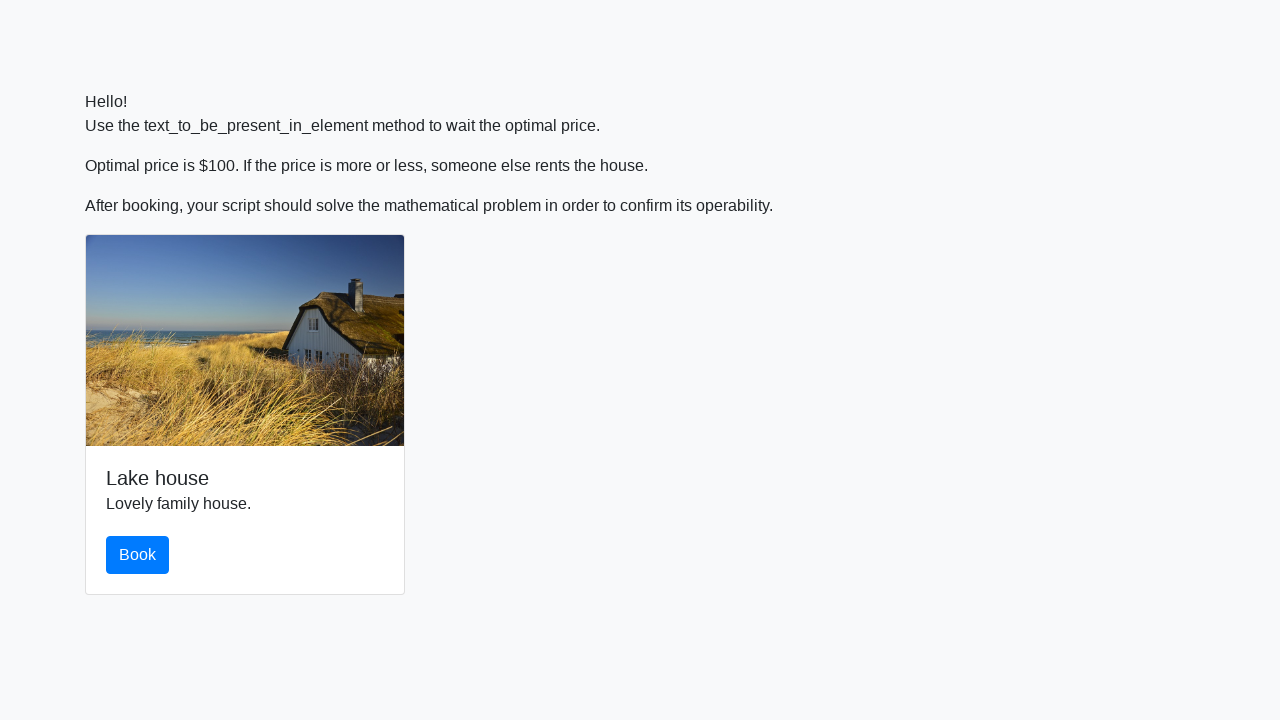

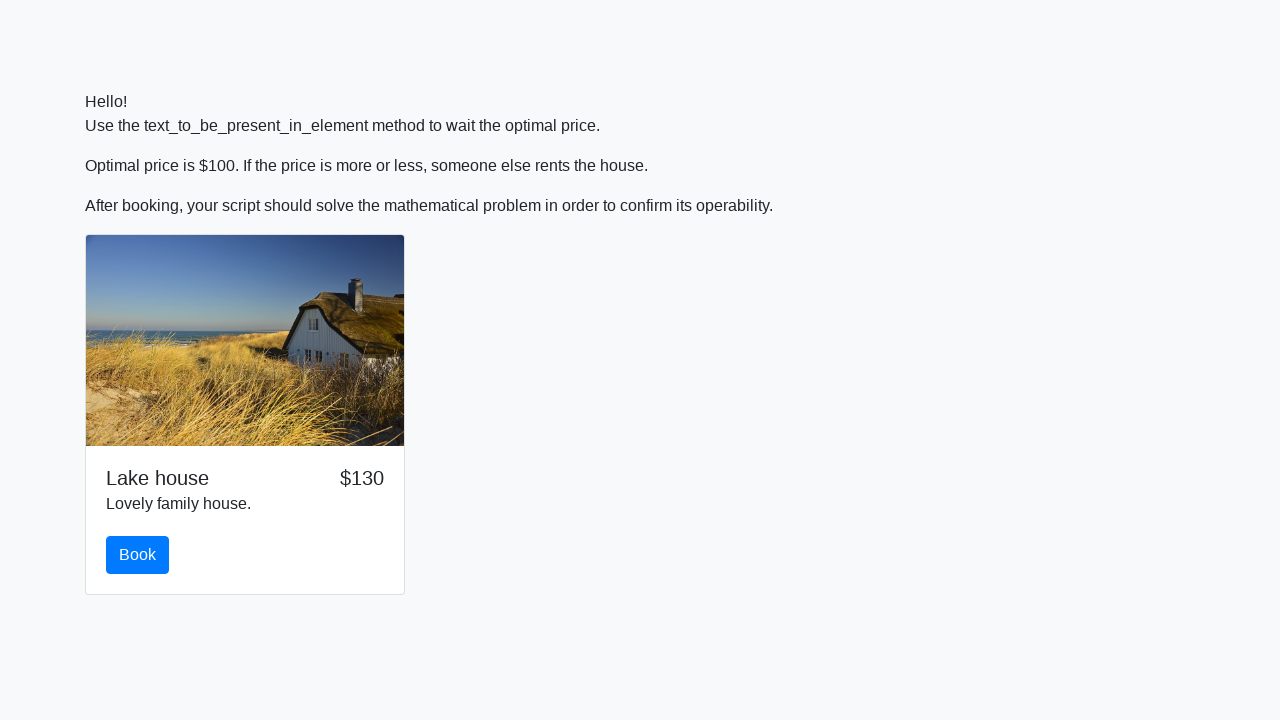